Navigates to mundomac.com and verifies that images are present on the page

Starting URL: https://mundomac.com

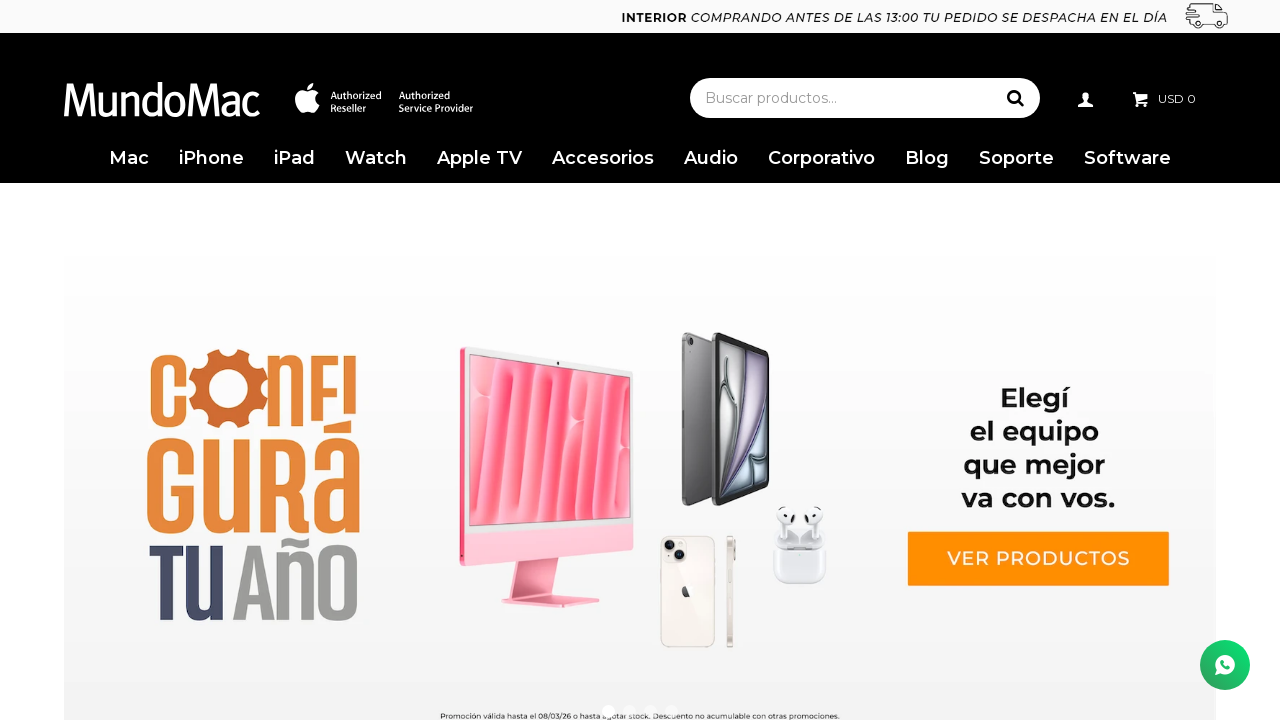

Waited for images to load on mundomac.com
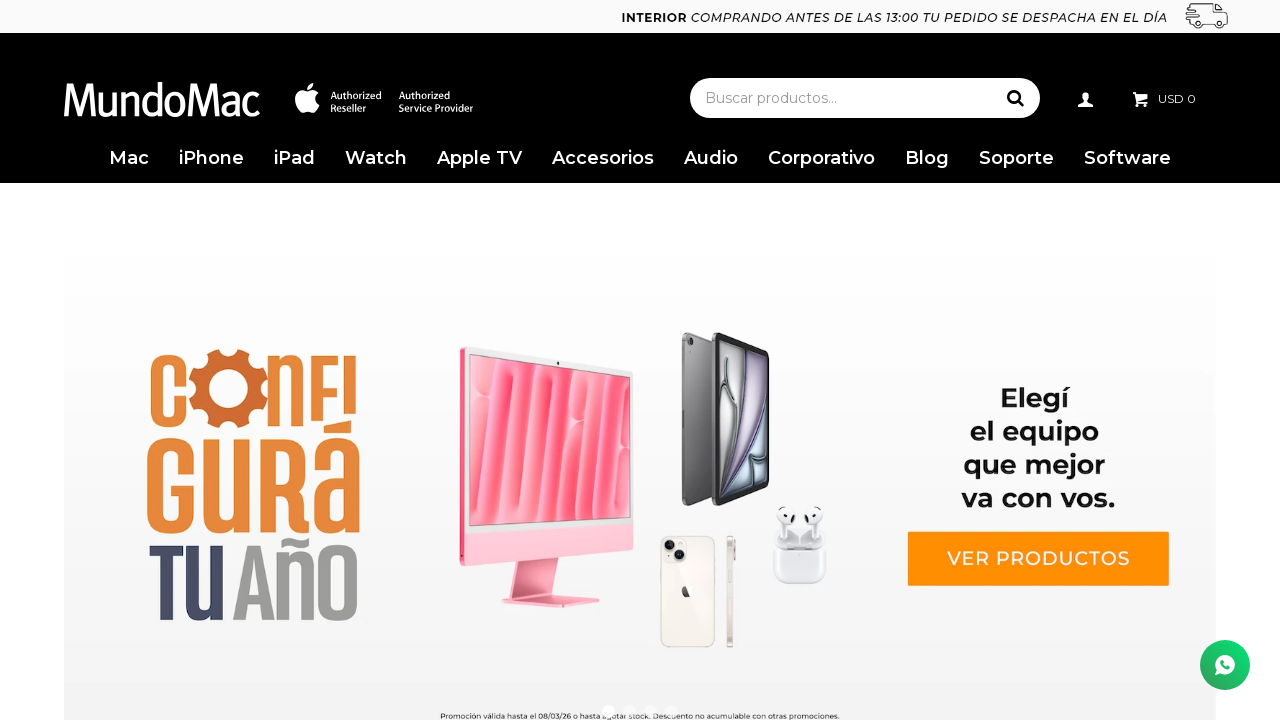

Retrieved all image elements from the page
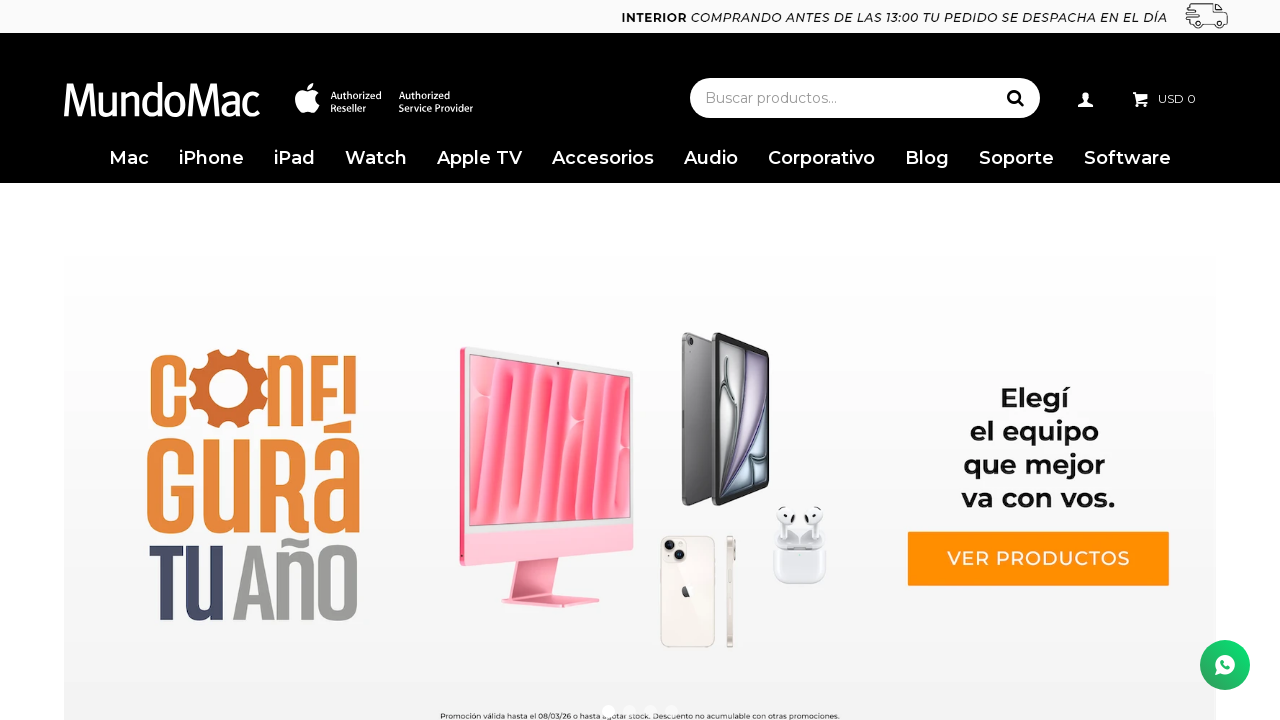

Verified that images are present on the page - found 66 images
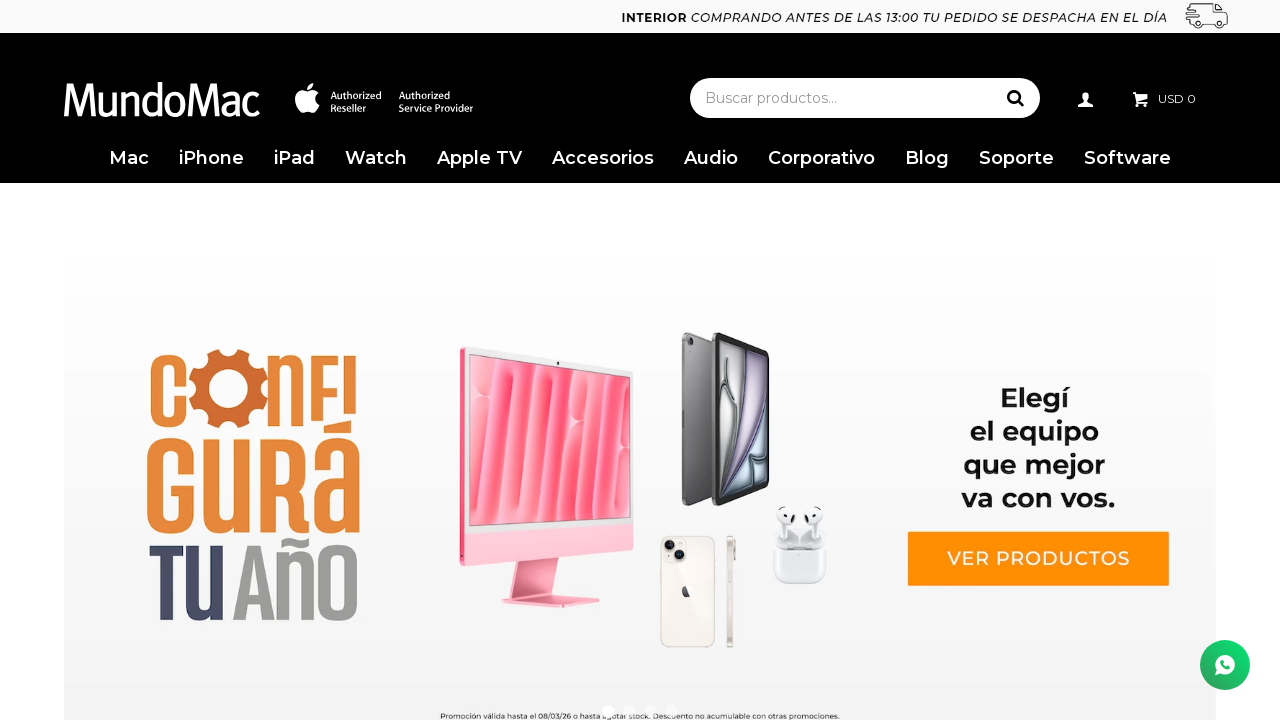

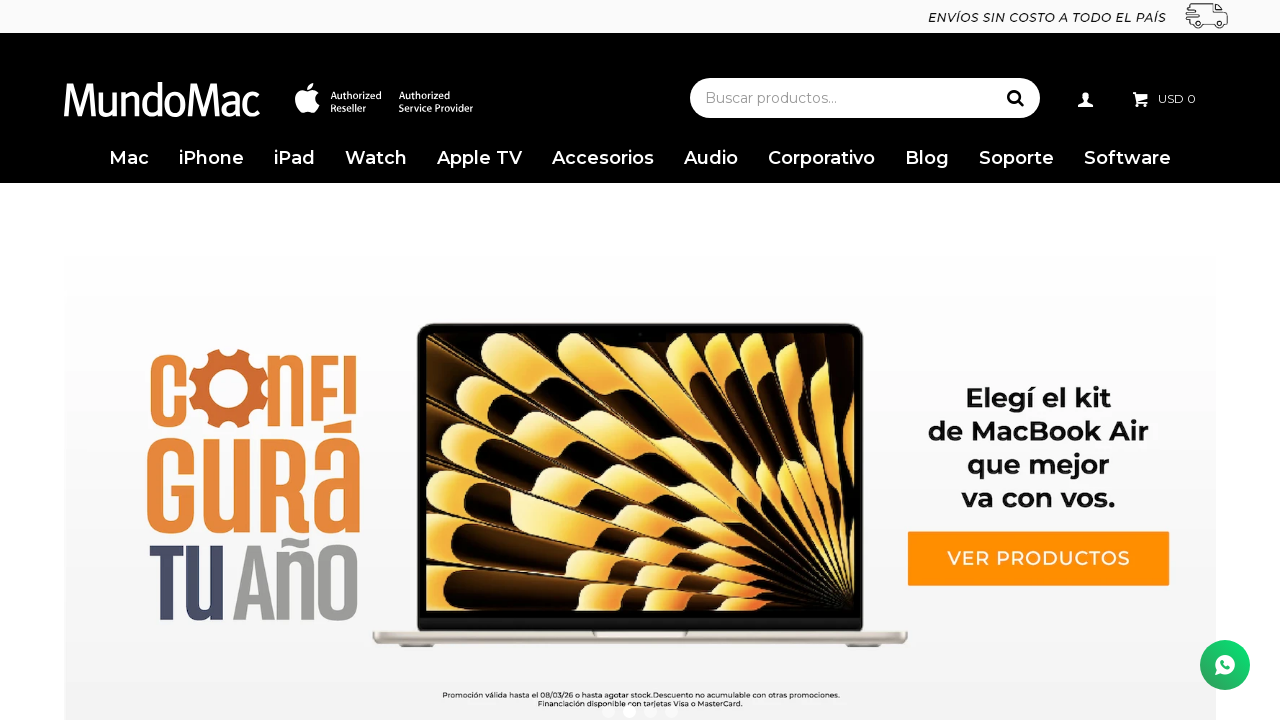